Navigates to the OrangeHRM demo site and verifies the page loads by checking the current URL

Starting URL: https://opensource-demo.orangehrmlive.com/

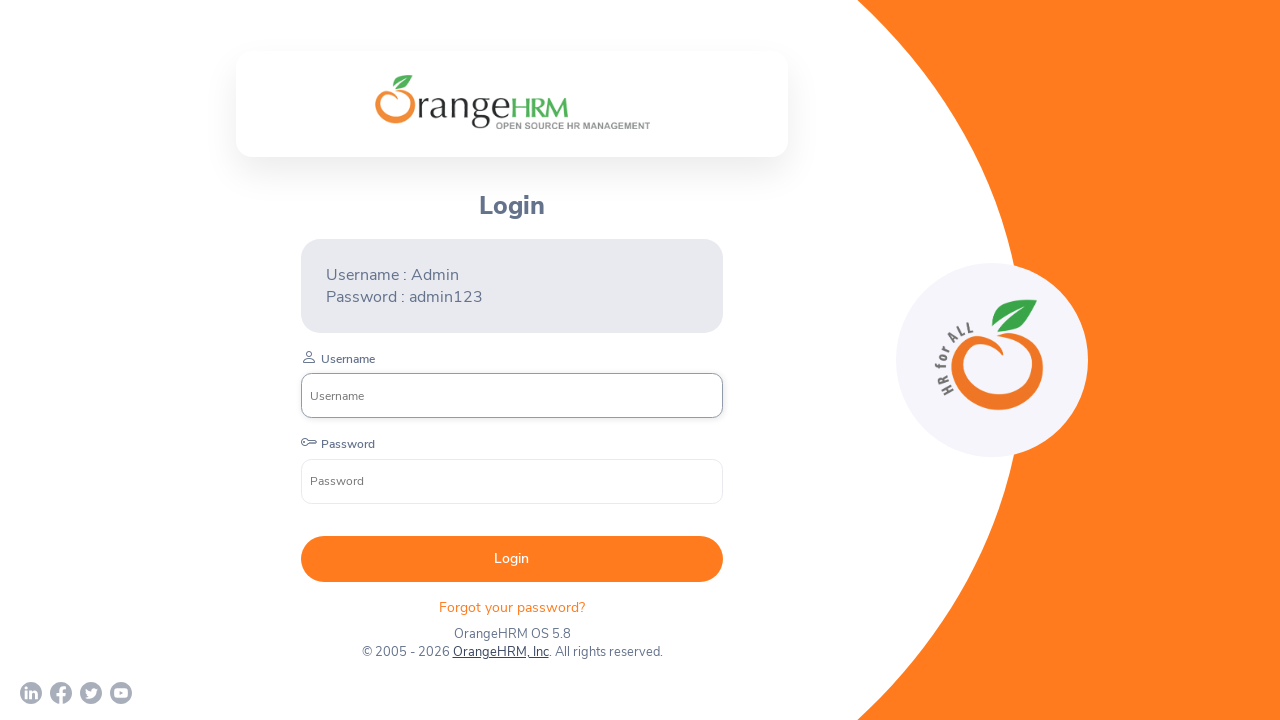

Waited for page to reach domcontentloaded state
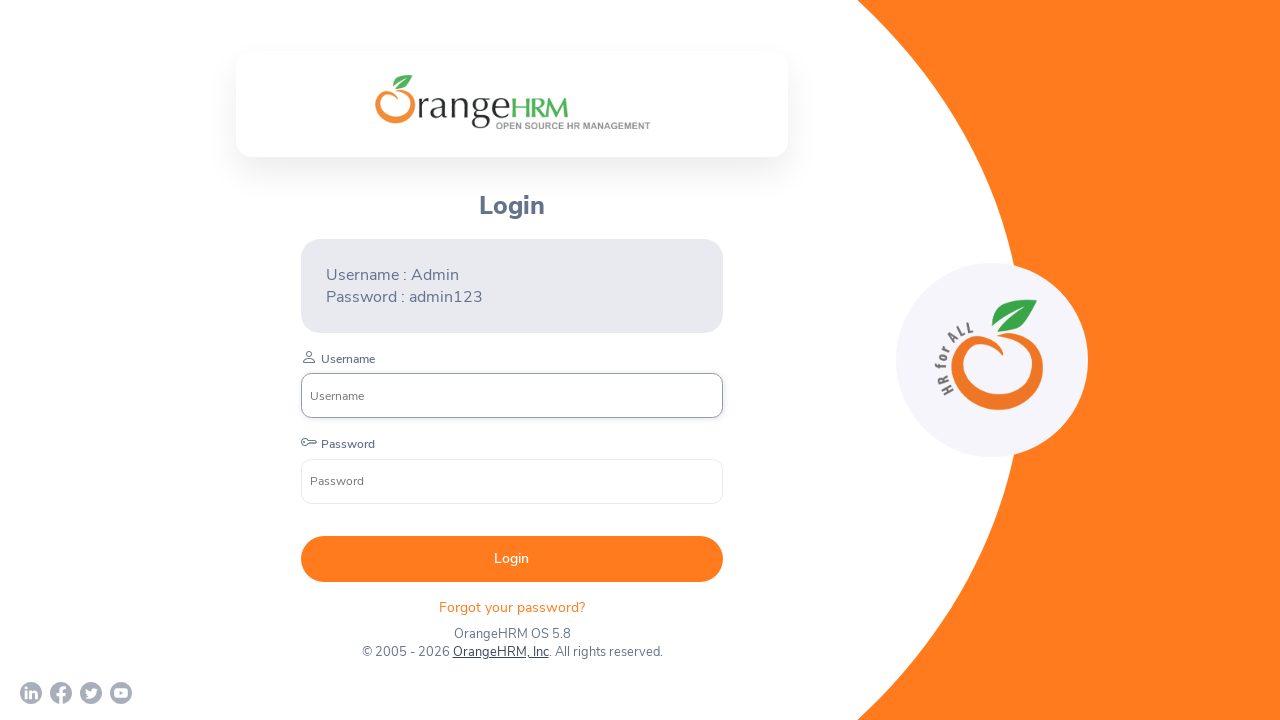

Retrieved current URL from page
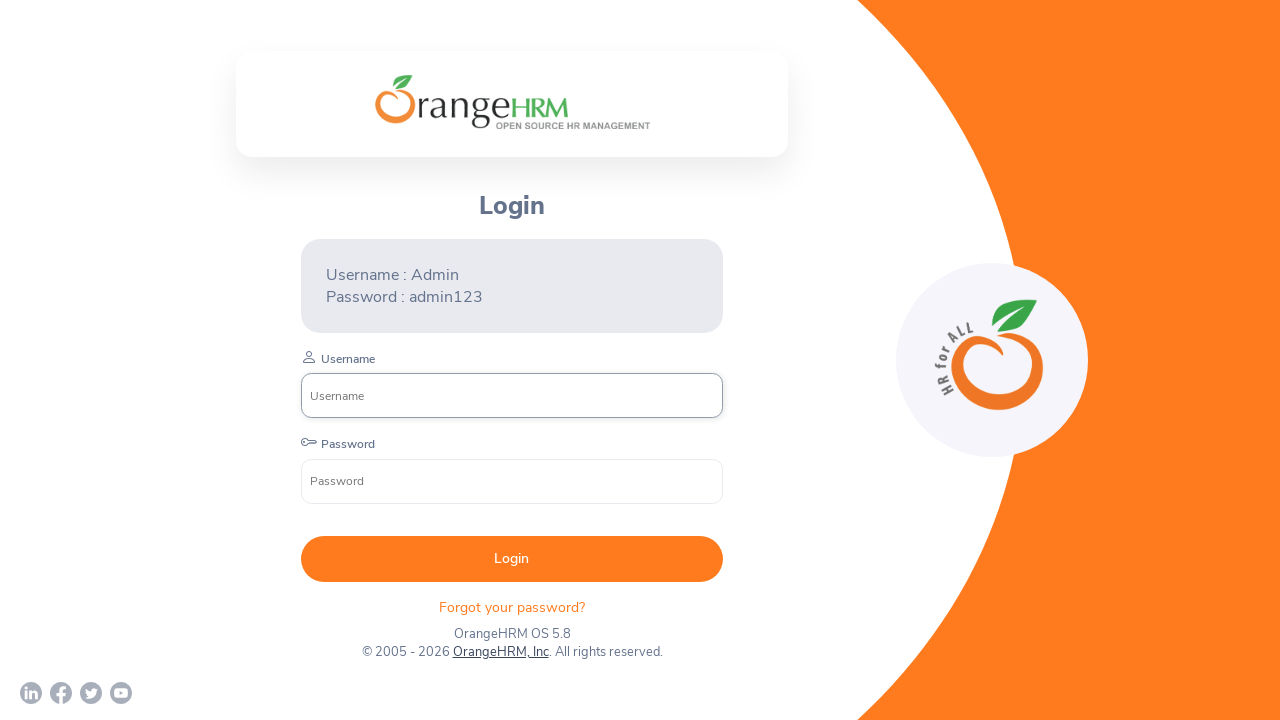

Verified current URL contains 'opensource-demo.orangehrmlive.com'
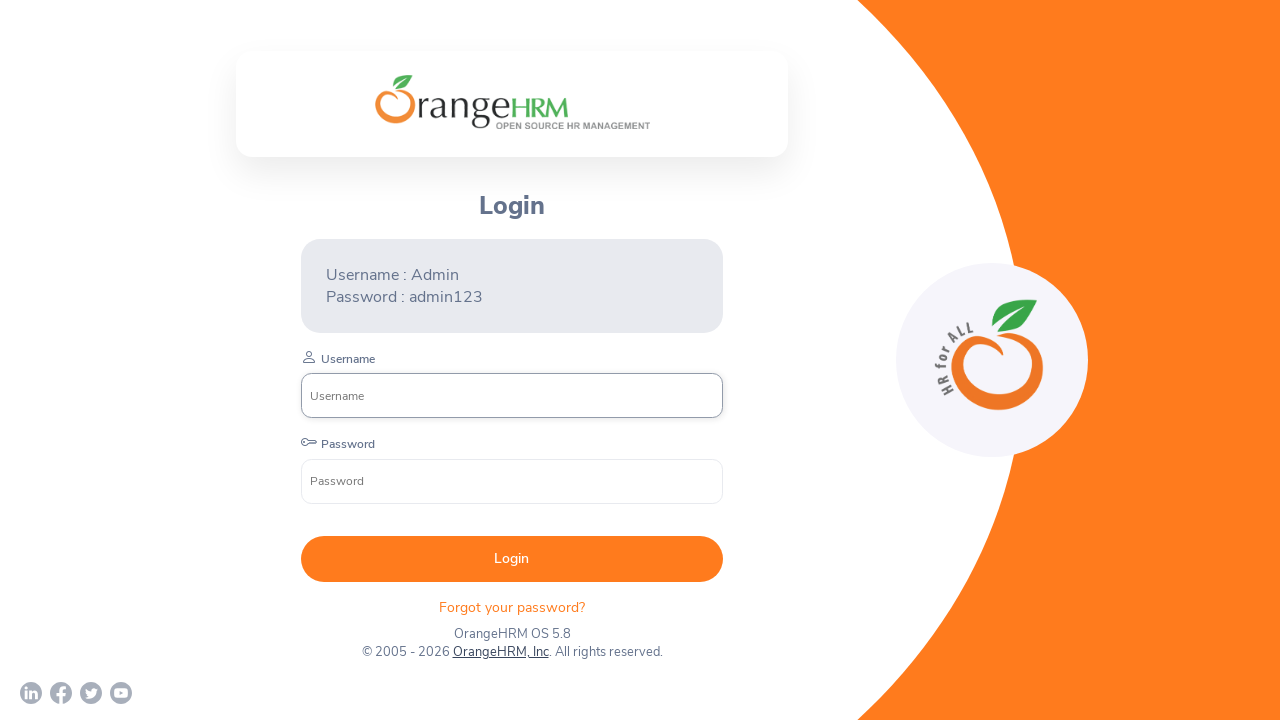

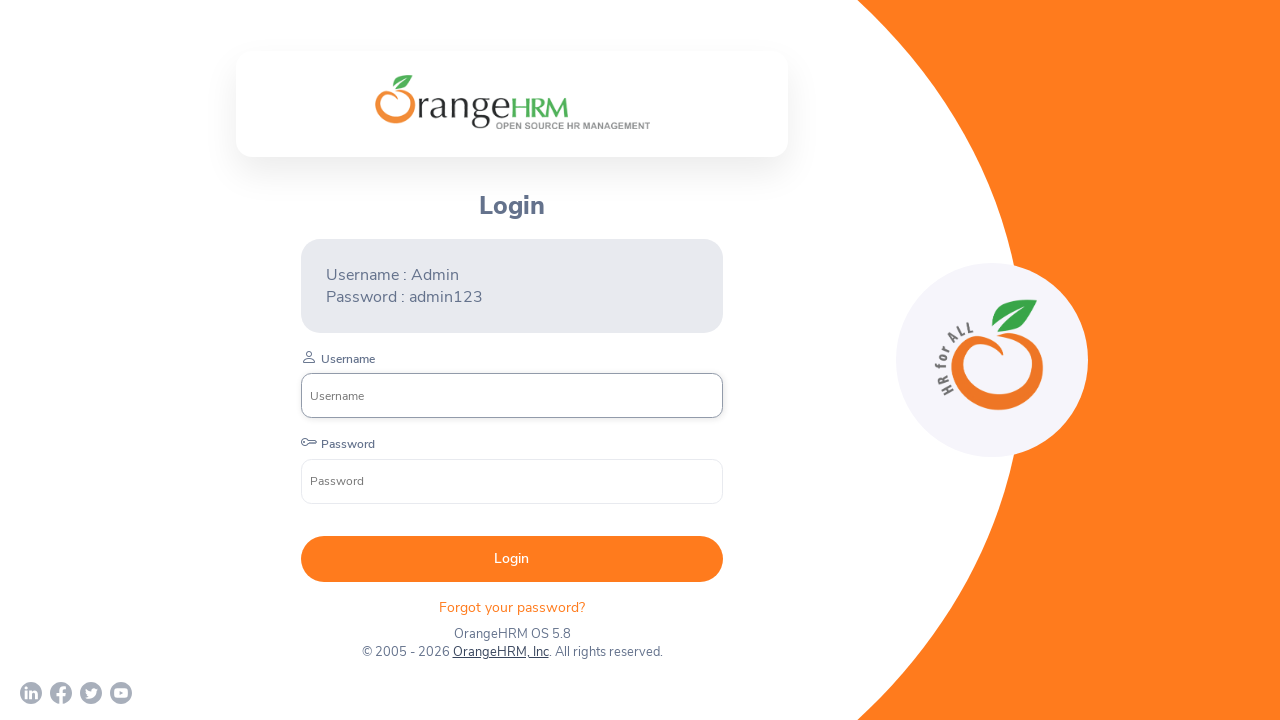